Tests slider functionality by dragging the slider element to a specific position.

Starting URL: https://demo.automationtesting.in/Slider.html

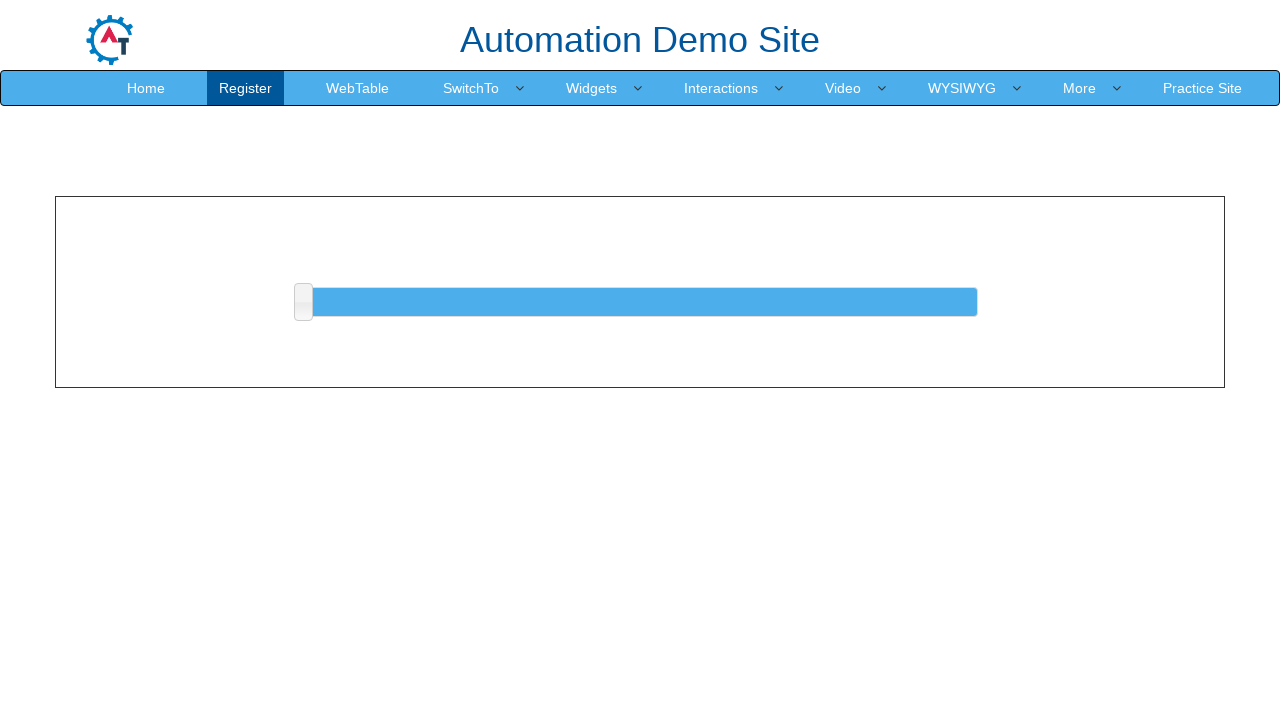

Located slider handle element
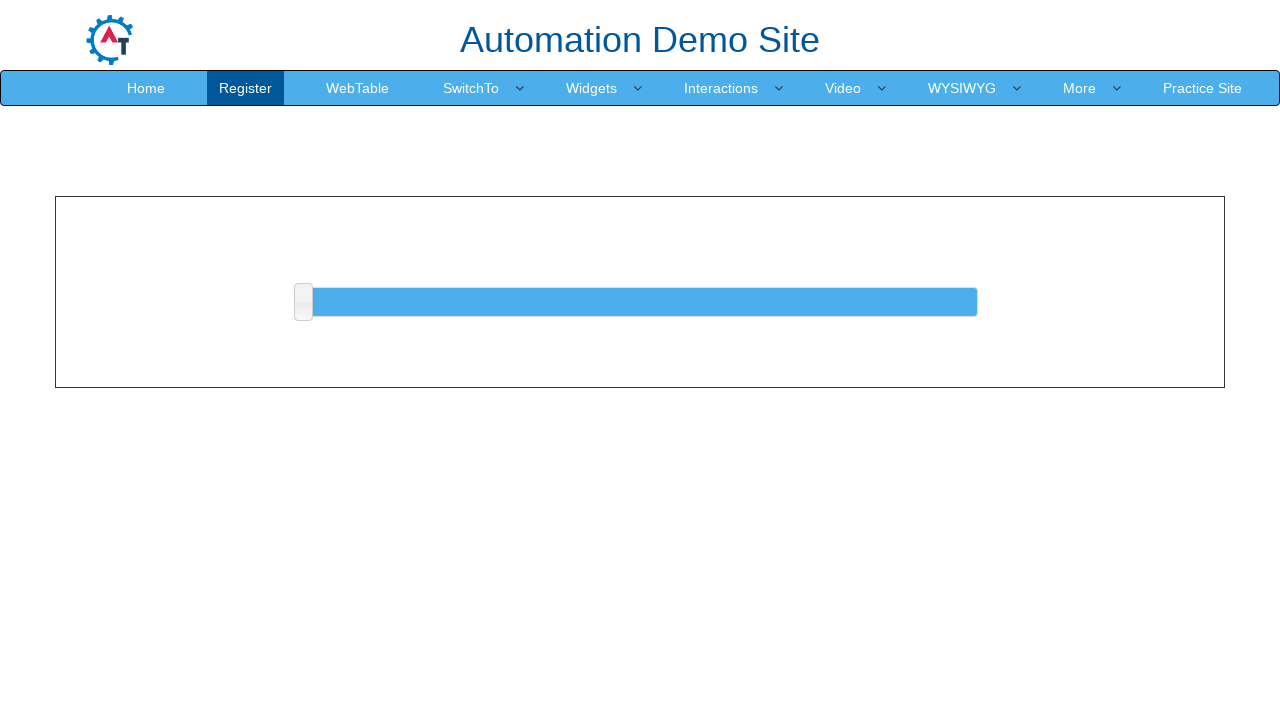

Retrieved bounding box of slider handle
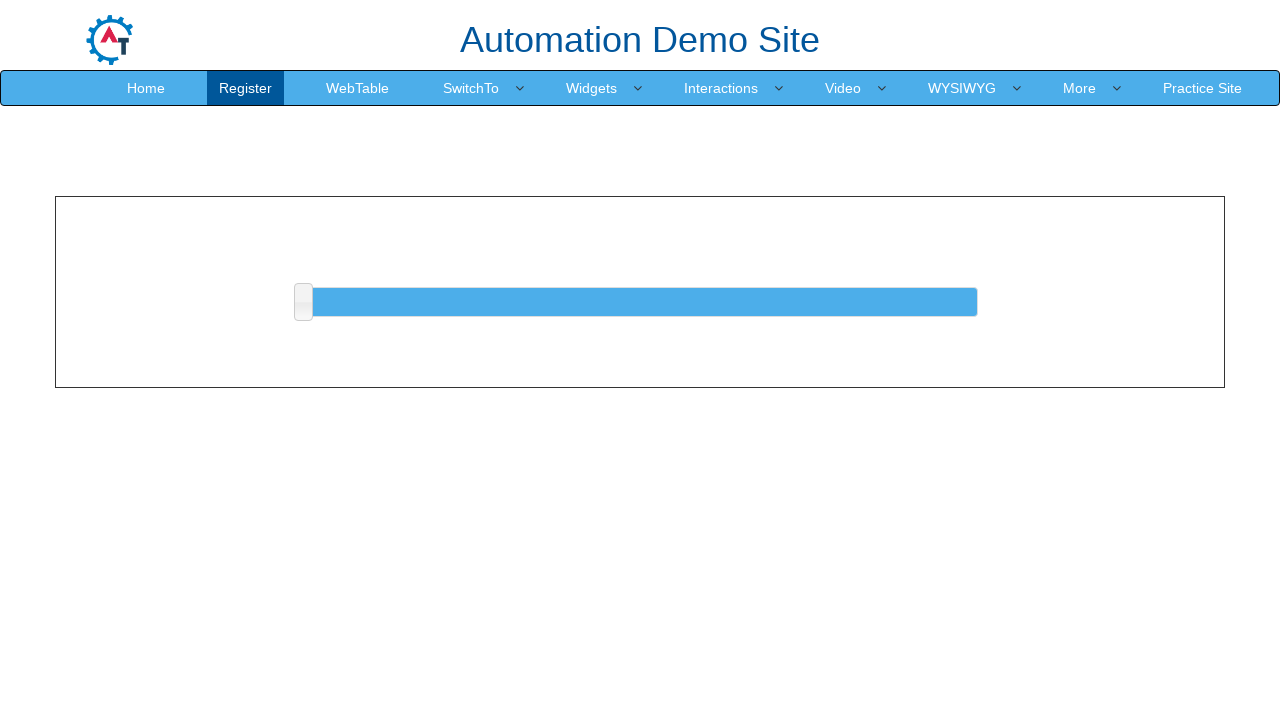

Moved mouse to slider handle center position at (303, 302)
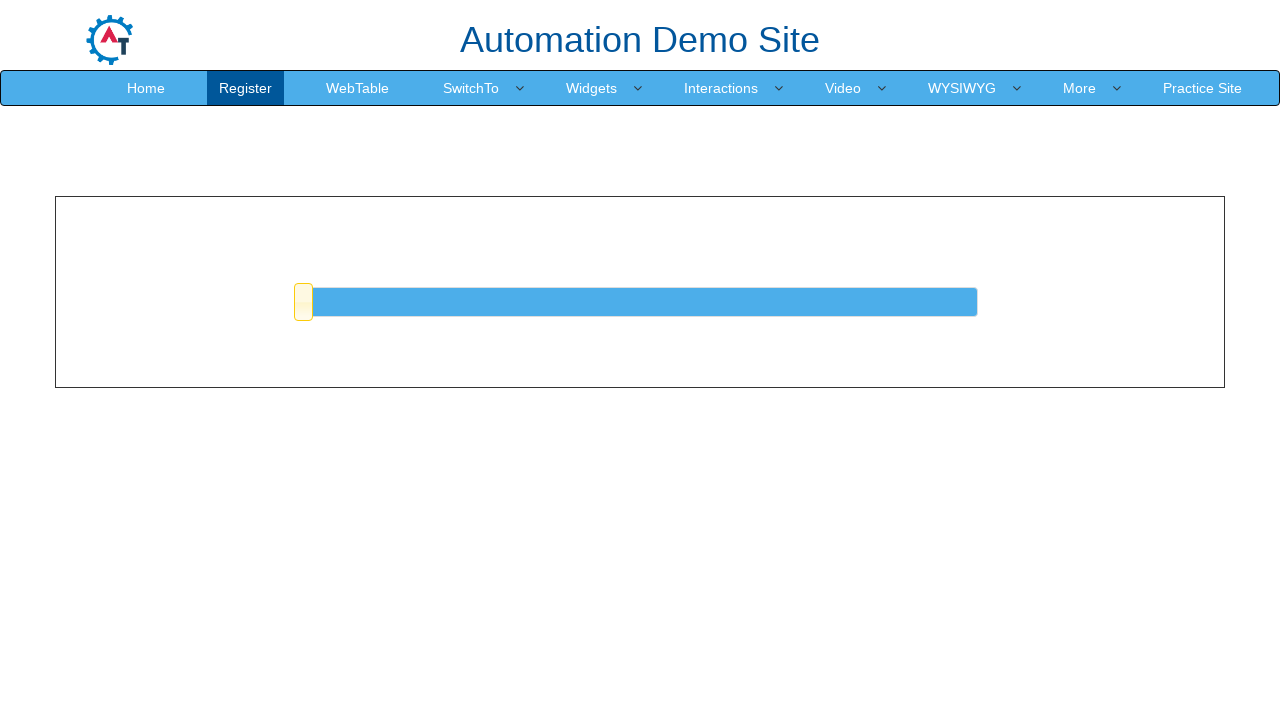

Pressed mouse button down on slider handle at (303, 302)
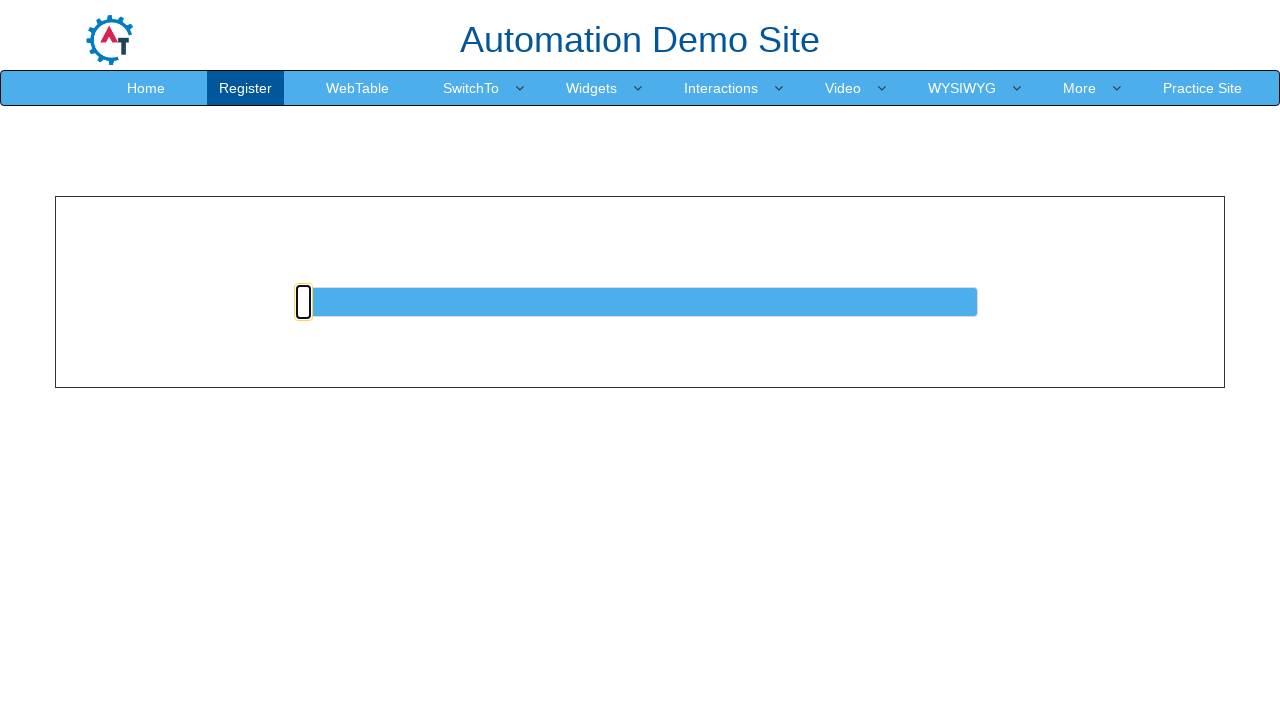

Dragged slider handle 197 pixels to the right at (500, 302)
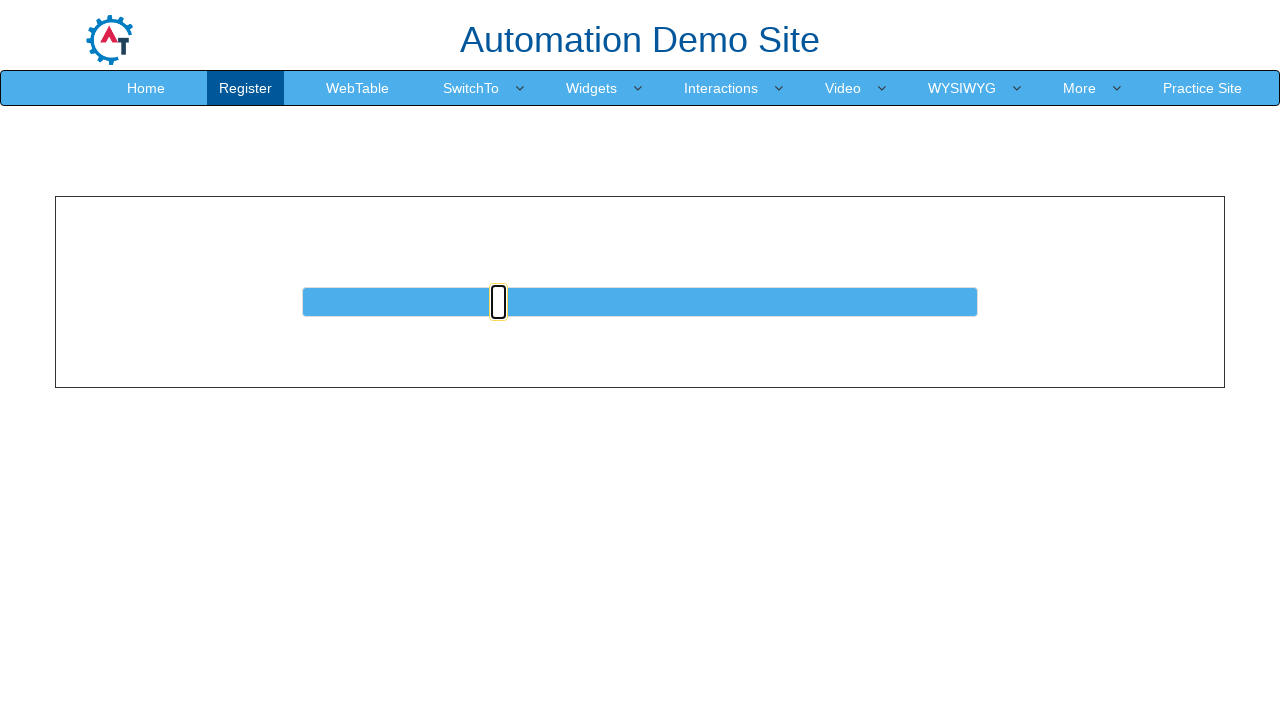

Released mouse button to complete drag operation at (500, 302)
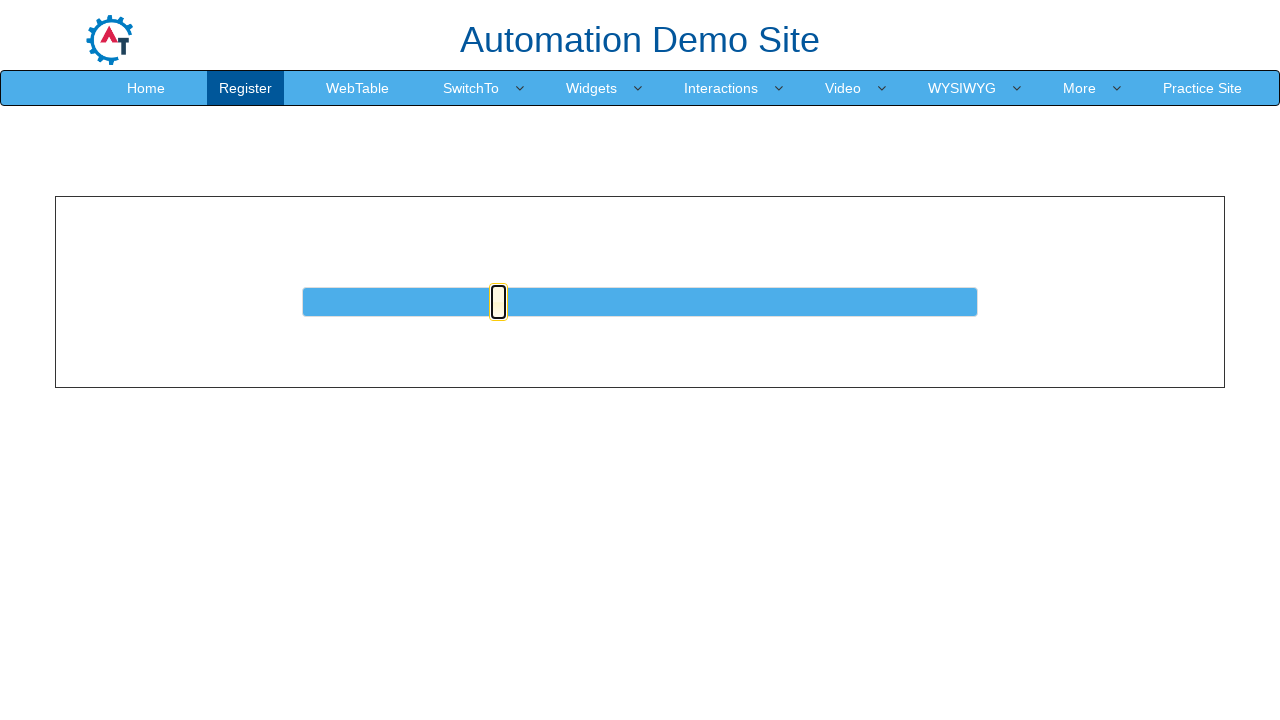

Waited 500ms for slider to settle into new position
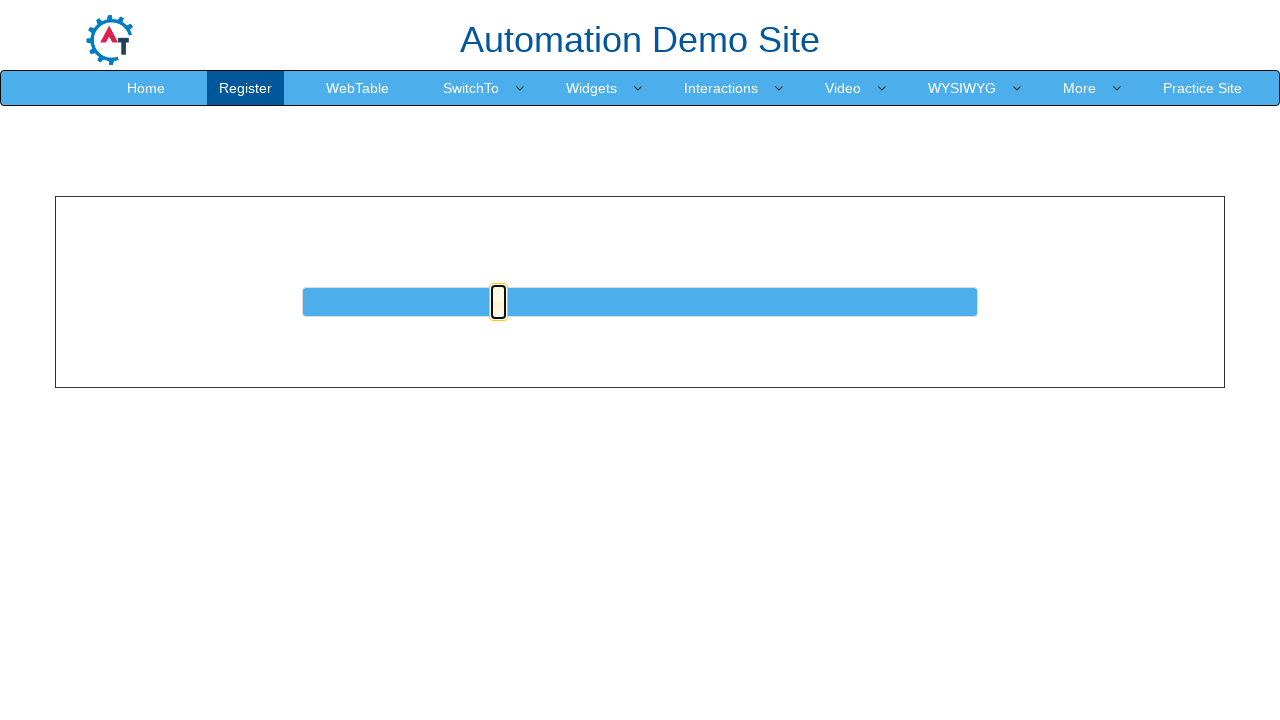

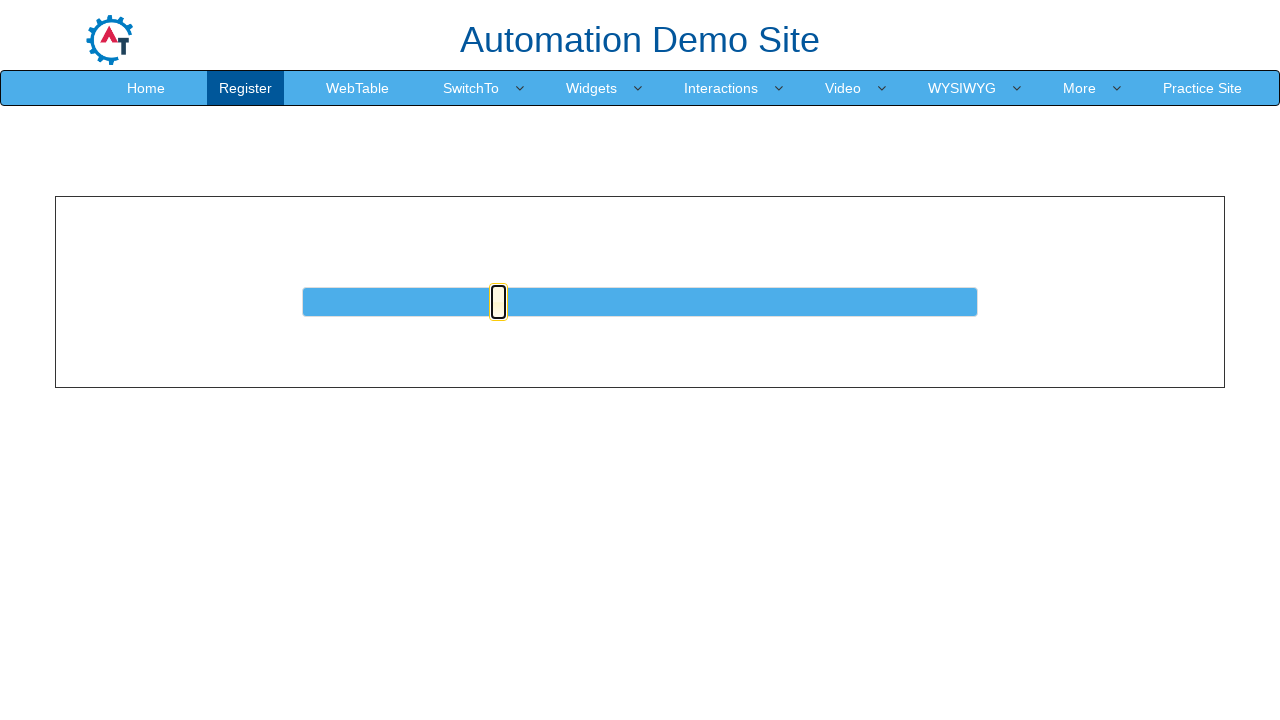